Clicks on the enrollment button and verifies that the modal form is displayed

Starting URL: https://online.ithillel.ua/

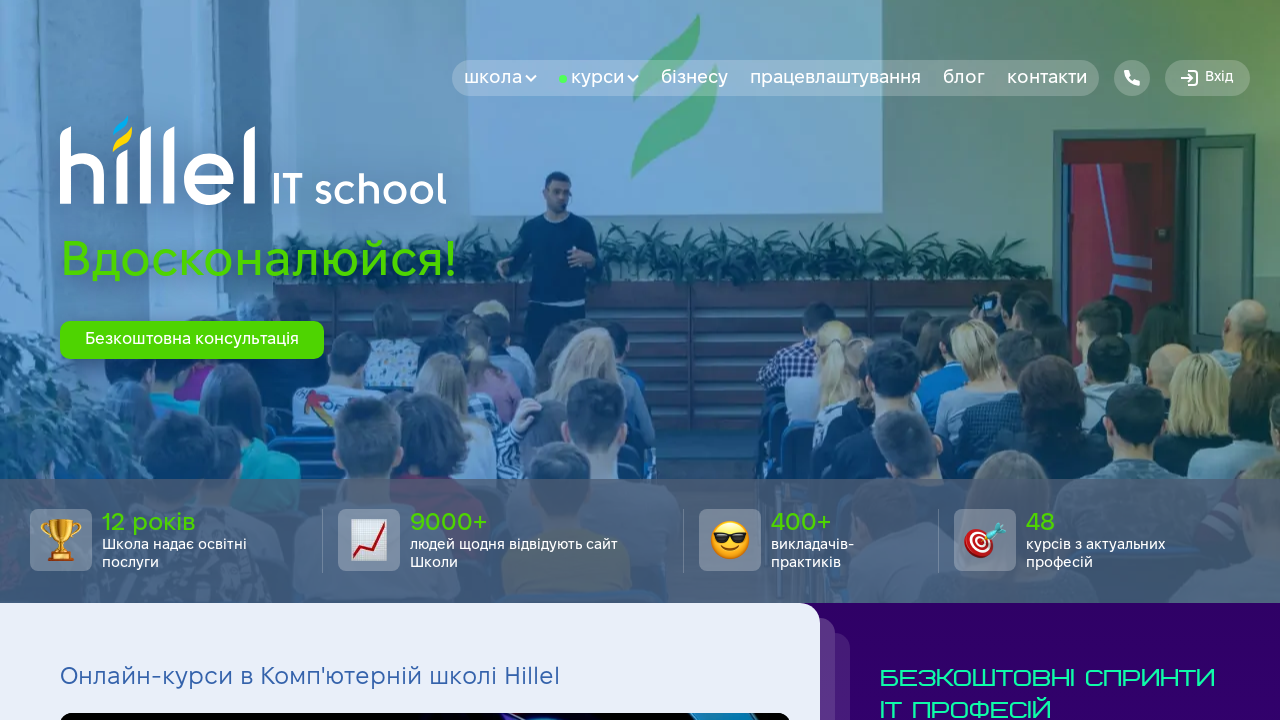

Navigated to https://online.ithillel.ua/
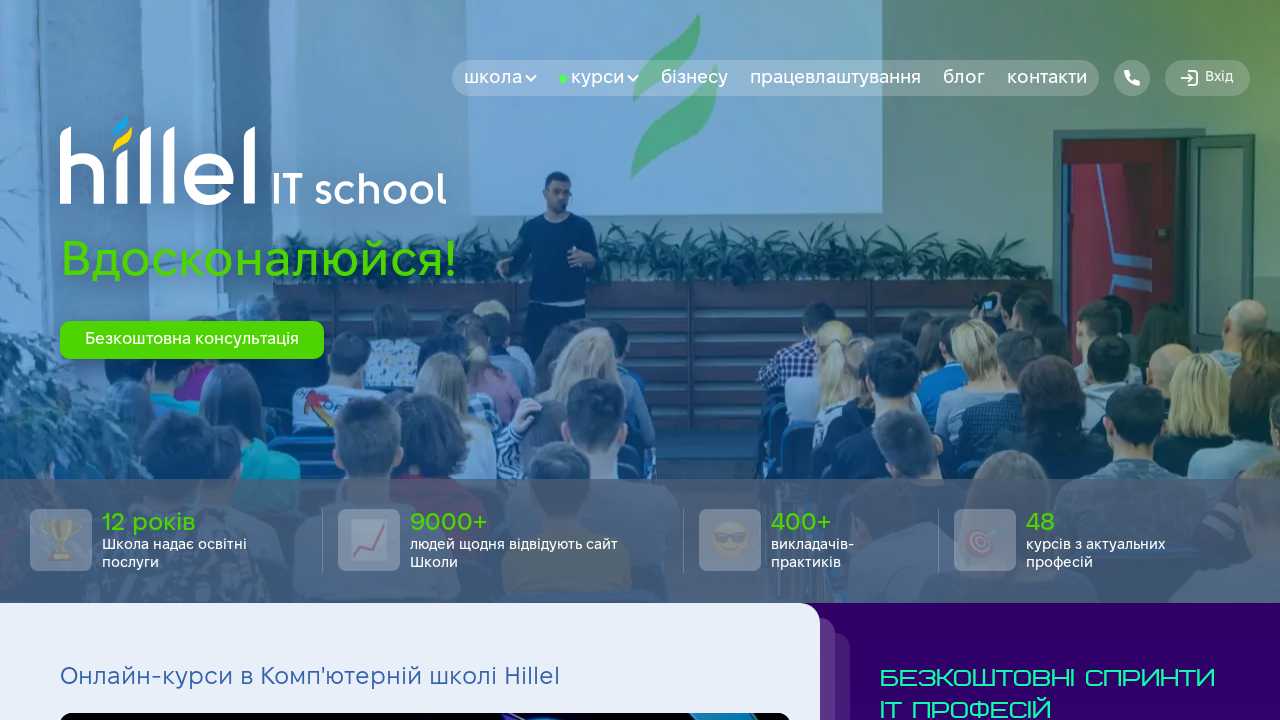

Clicked on enrollment button at (192, 340) on xpath=//*[@id='btn-consultation-hero']
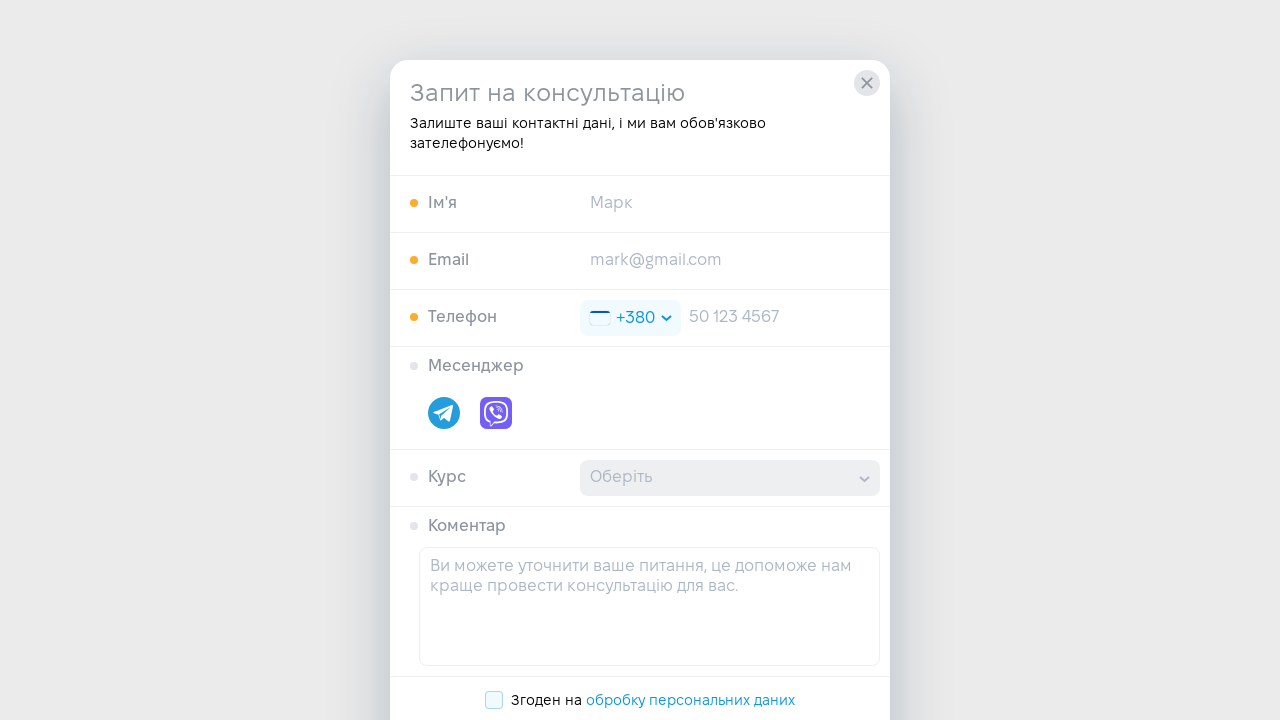

Located modal form element
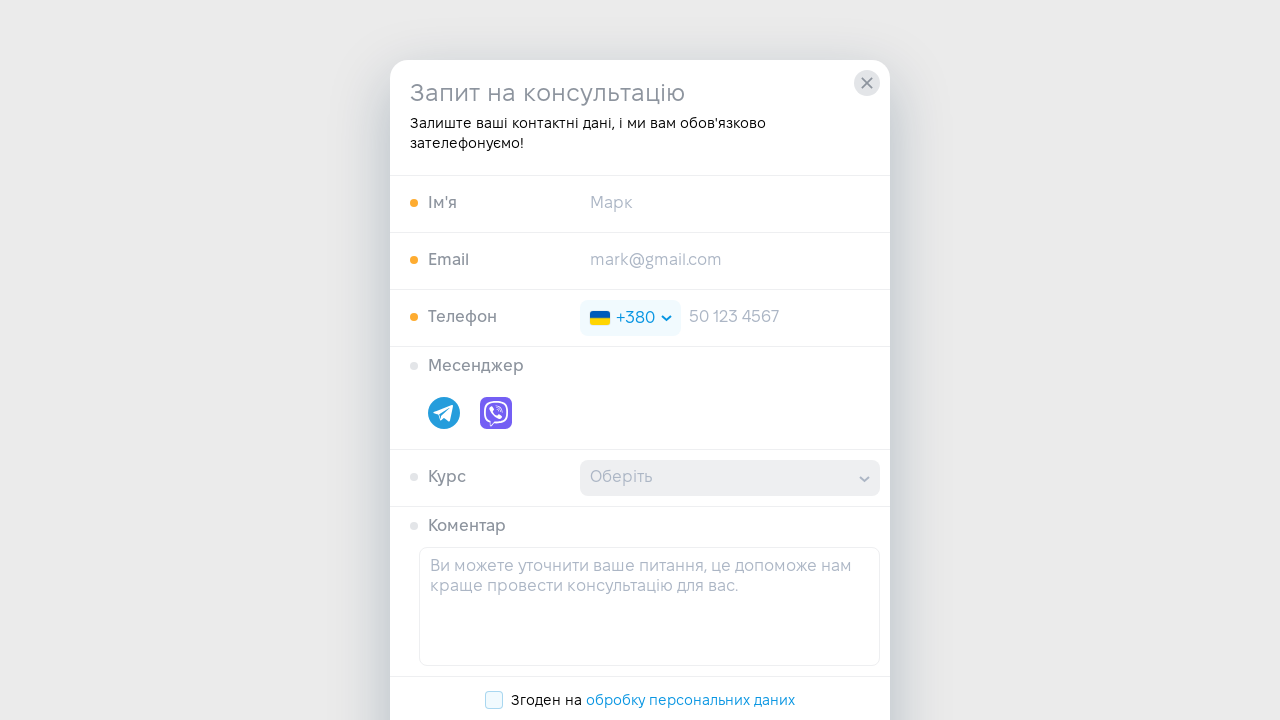

Verified that enrollment modal form is displayed
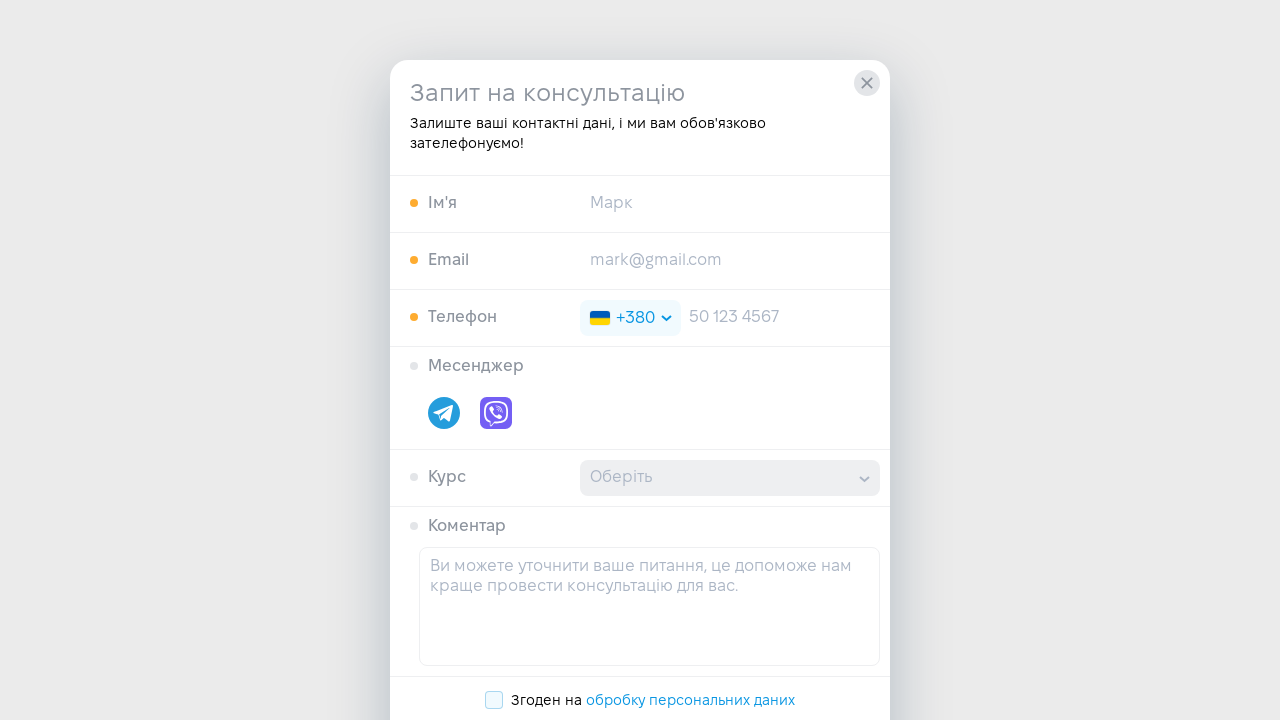

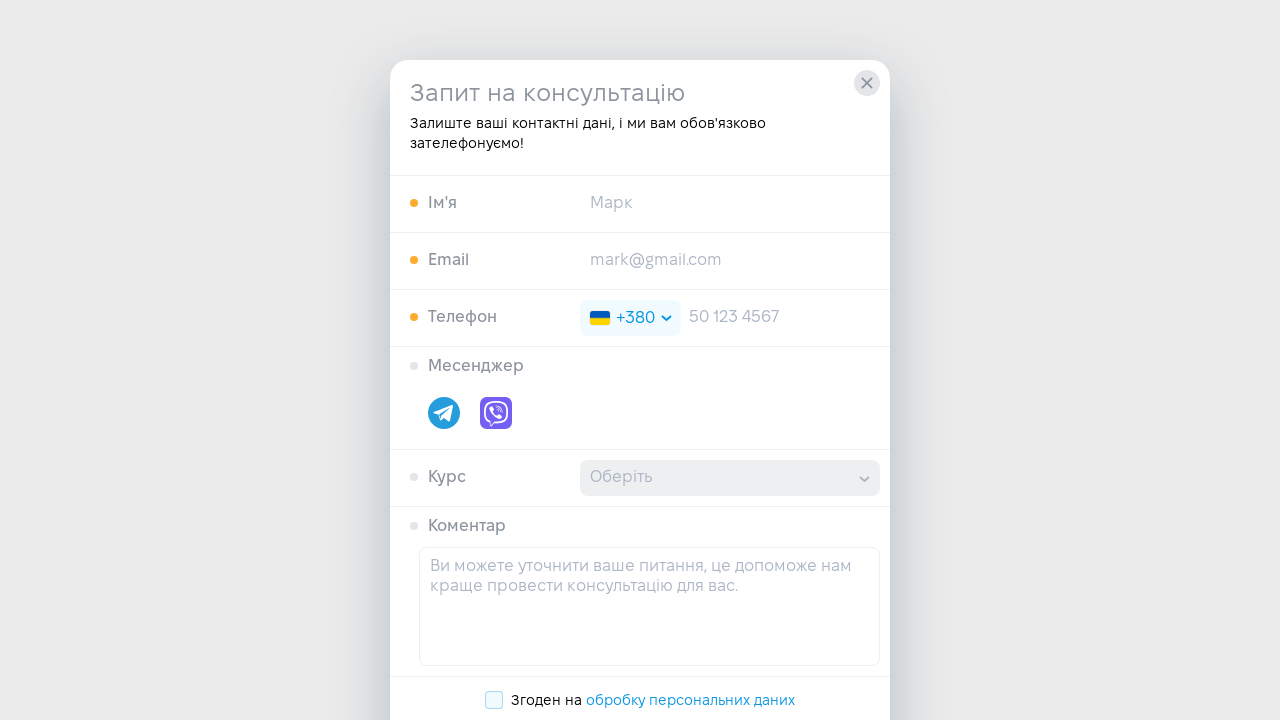